Tests that clicking "Clear completed" removes completed items from the list.

Starting URL: https://demo.playwright.dev/todomvc

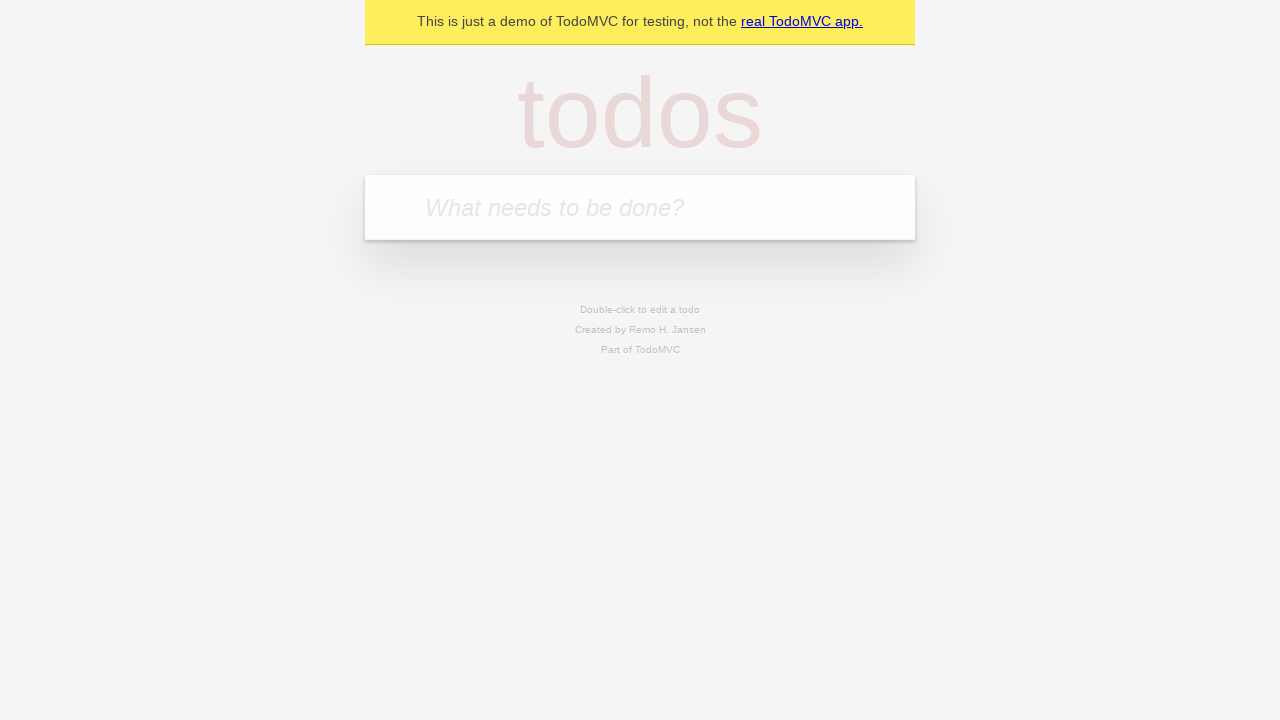

Filled todo input with 'buy some cheese' on internal:attr=[placeholder="What needs to be done?"i]
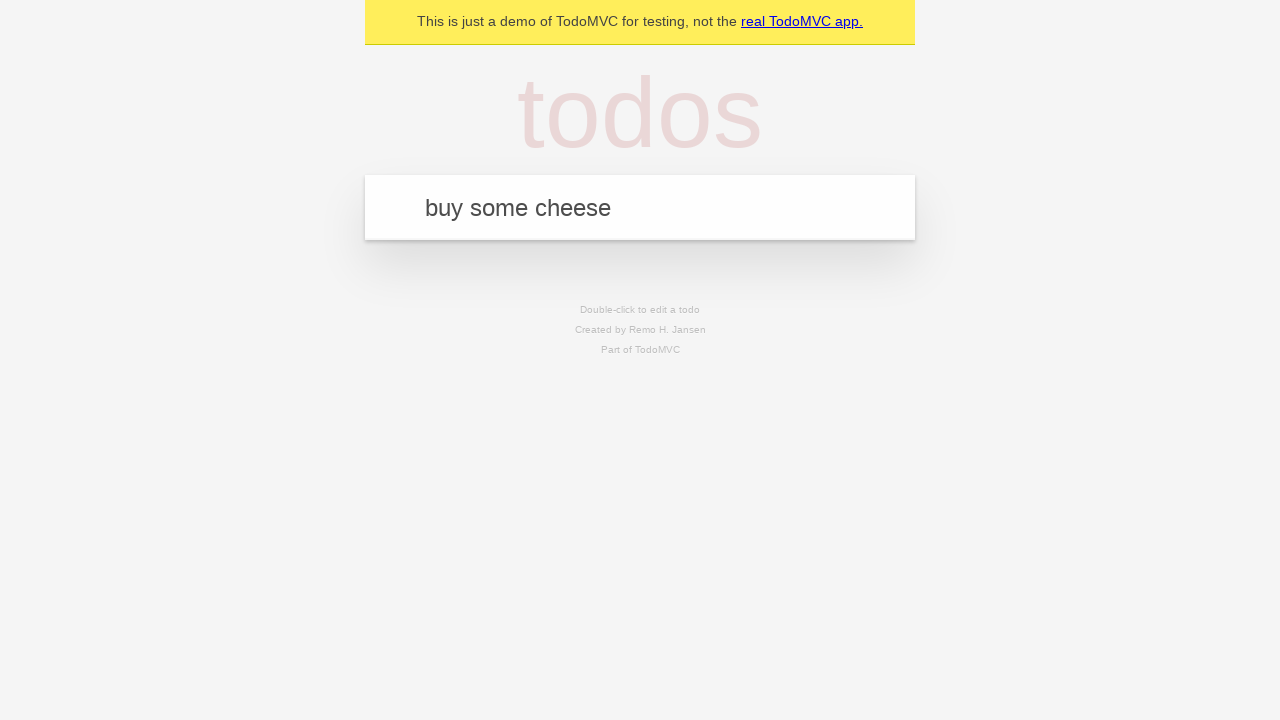

Pressed Enter to add first todo item on internal:attr=[placeholder="What needs to be done?"i]
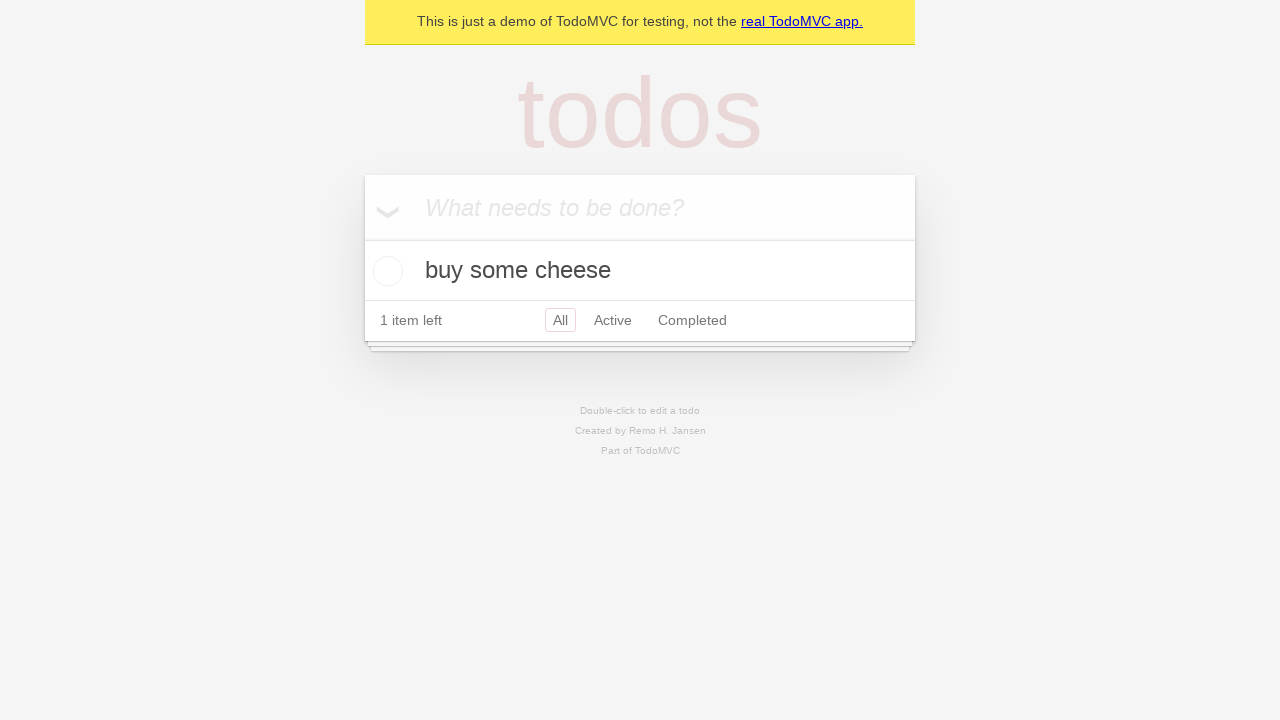

Filled todo input with 'feed the cat' on internal:attr=[placeholder="What needs to be done?"i]
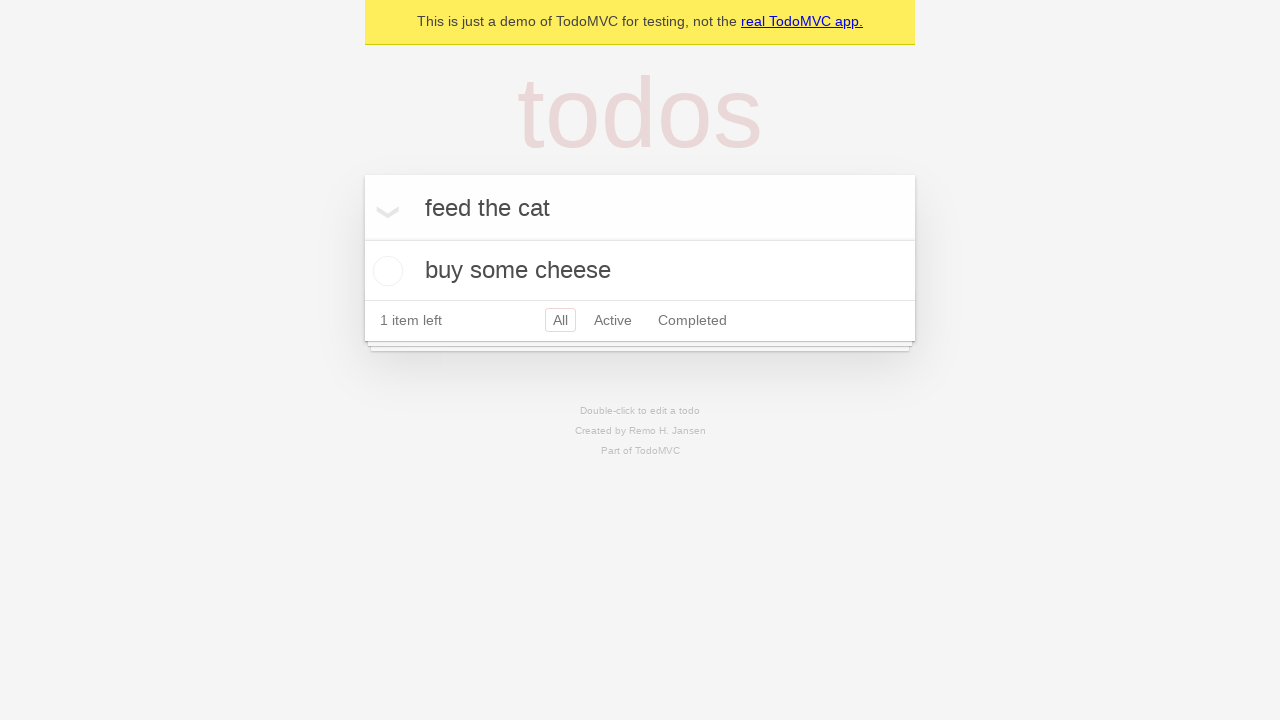

Pressed Enter to add second todo item on internal:attr=[placeholder="What needs to be done?"i]
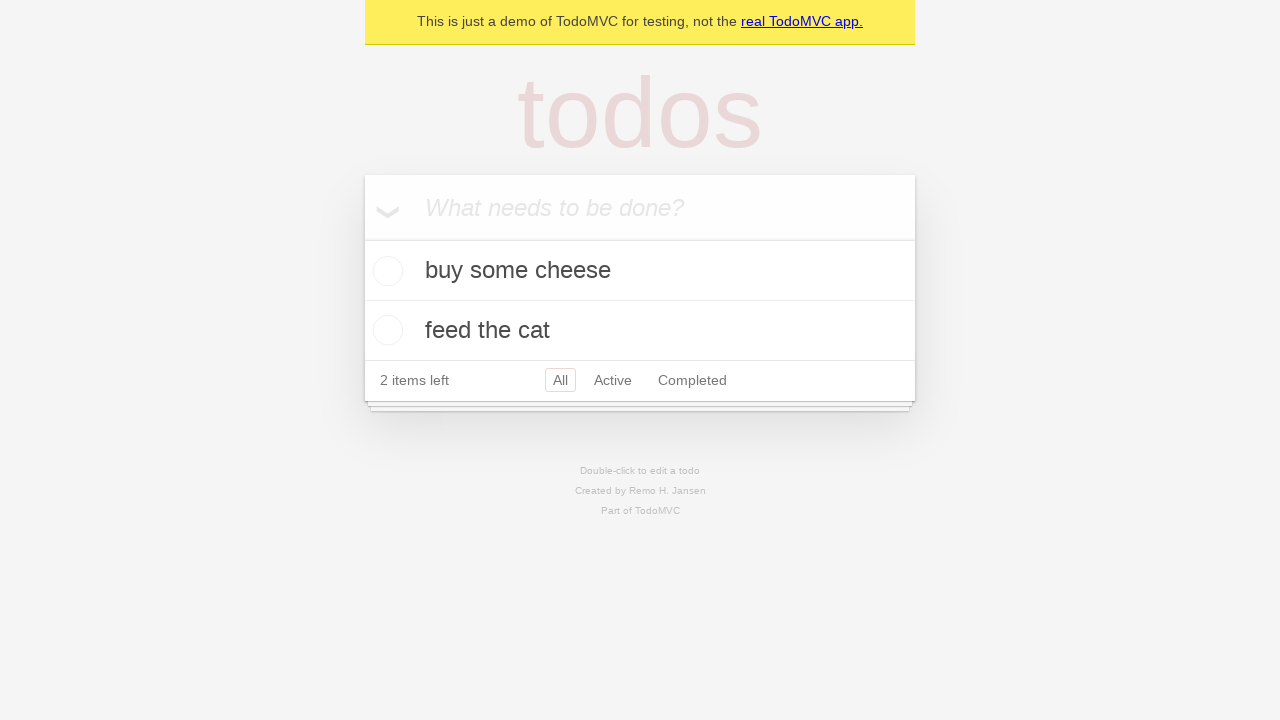

Filled todo input with 'book a doctors appointment' on internal:attr=[placeholder="What needs to be done?"i]
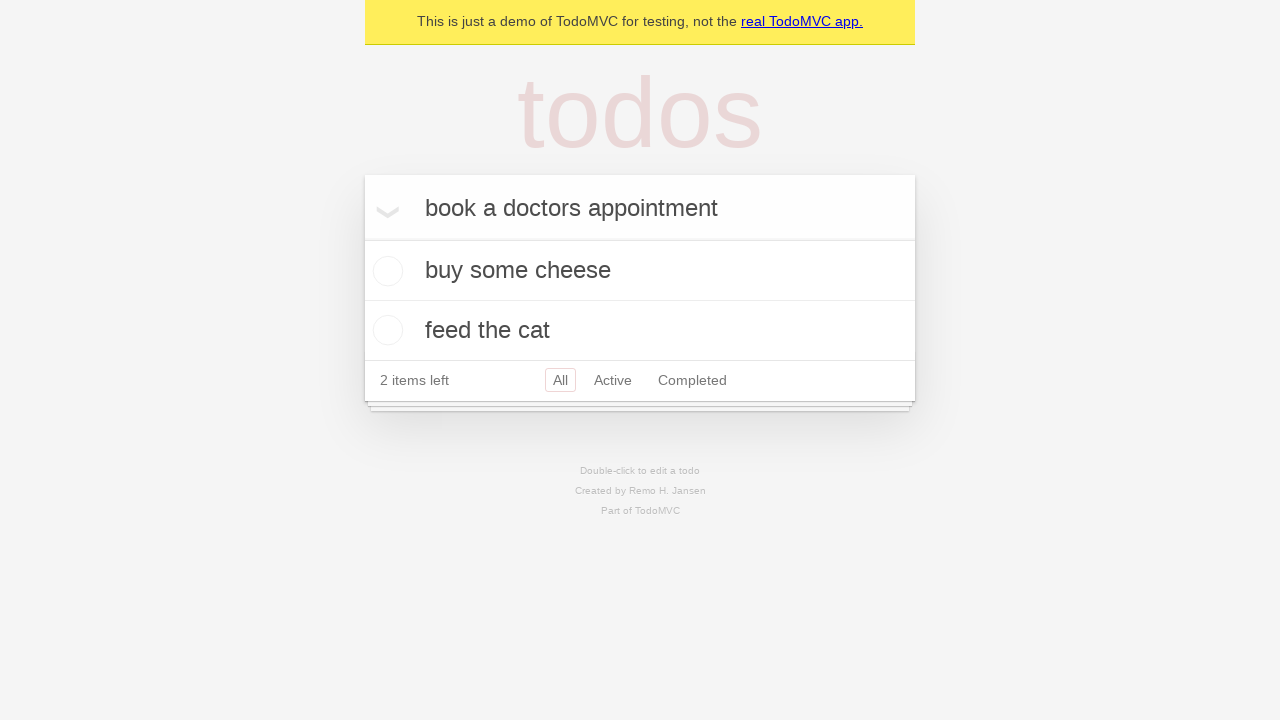

Pressed Enter to add third todo item on internal:attr=[placeholder="What needs to be done?"i]
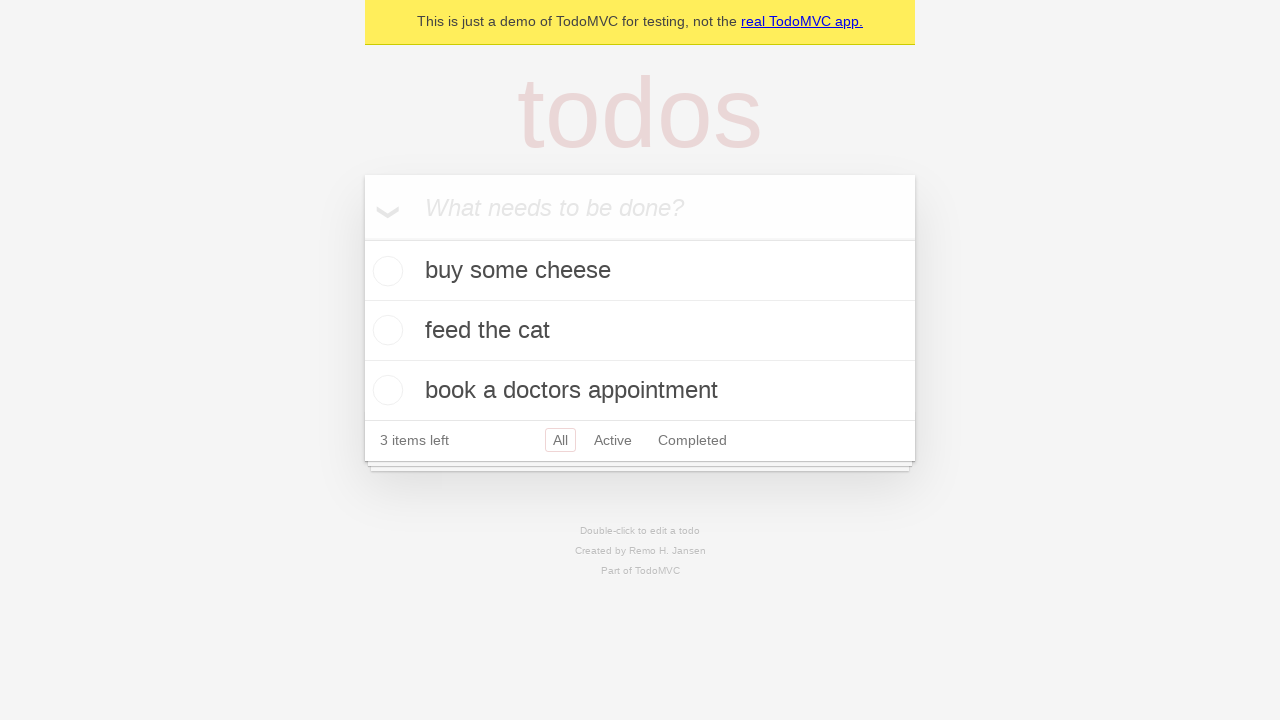

Waited for all three todo items to load
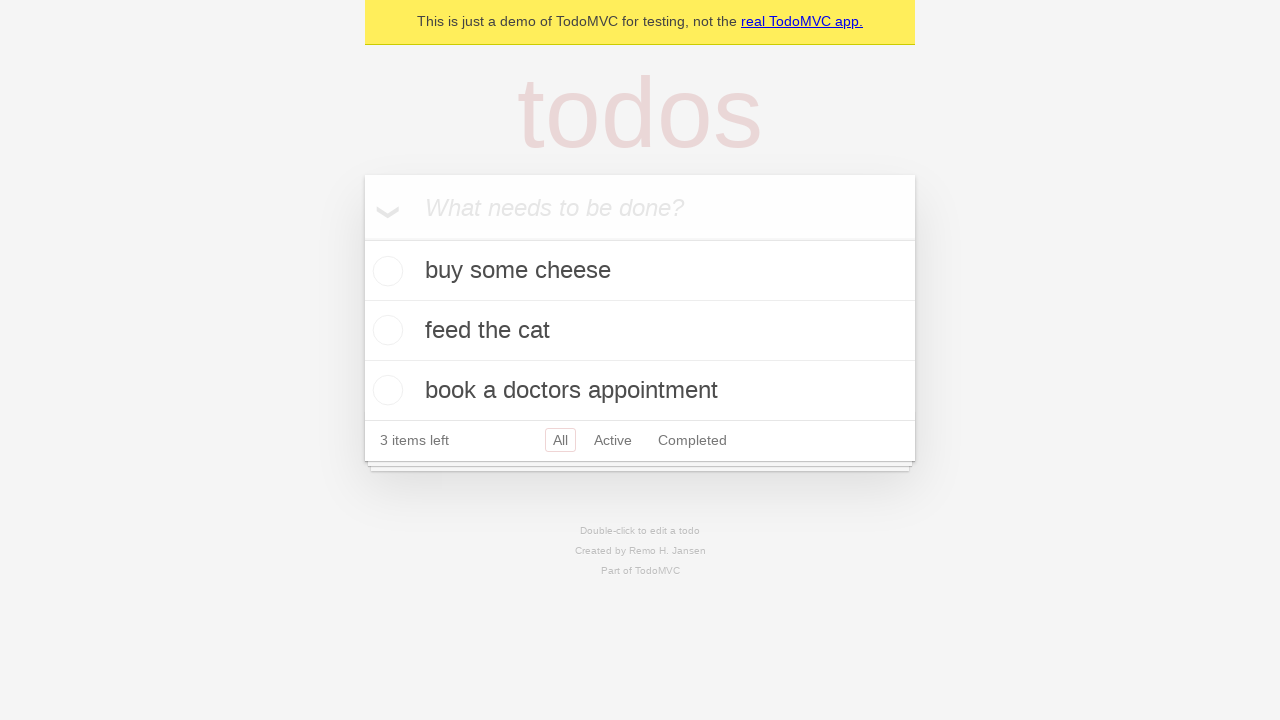

Checked the second todo item as completed at (385, 330) on [data-testid='todo-item'] >> nth=1 >> internal:role=checkbox
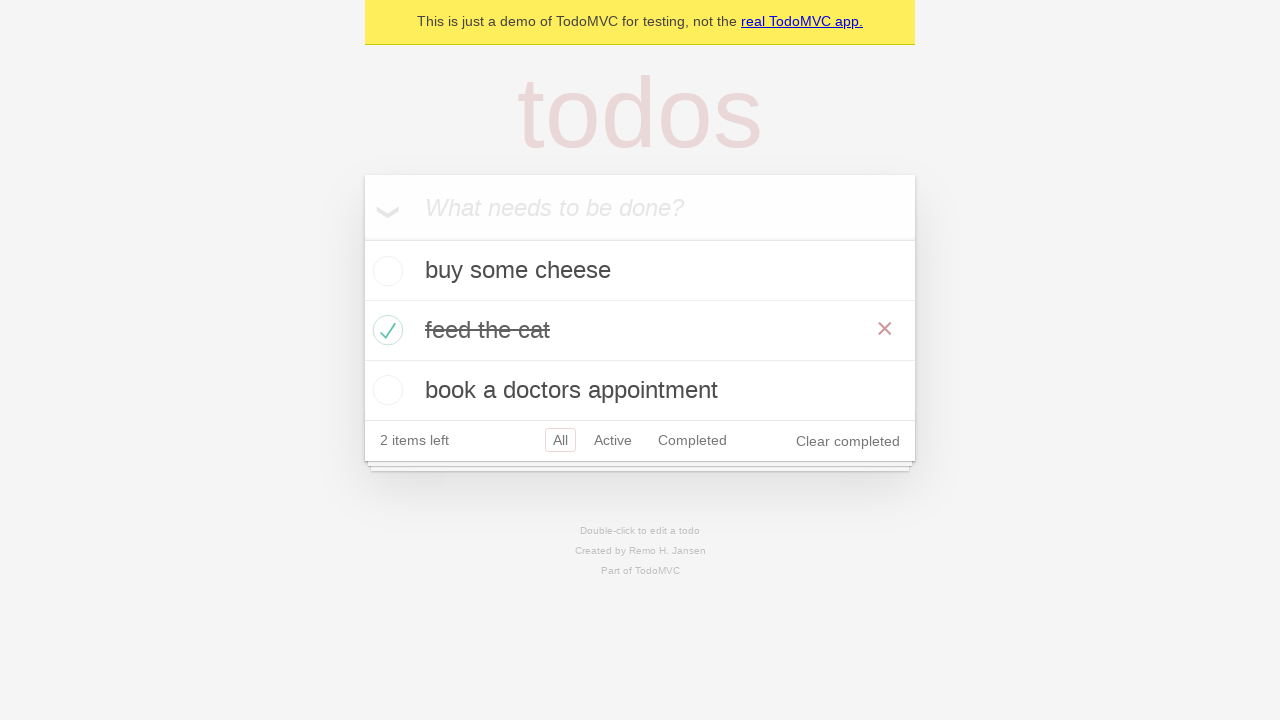

Clicked 'Clear completed' button to remove completed items at (848, 441) on internal:role=button[name="Clear completed"i]
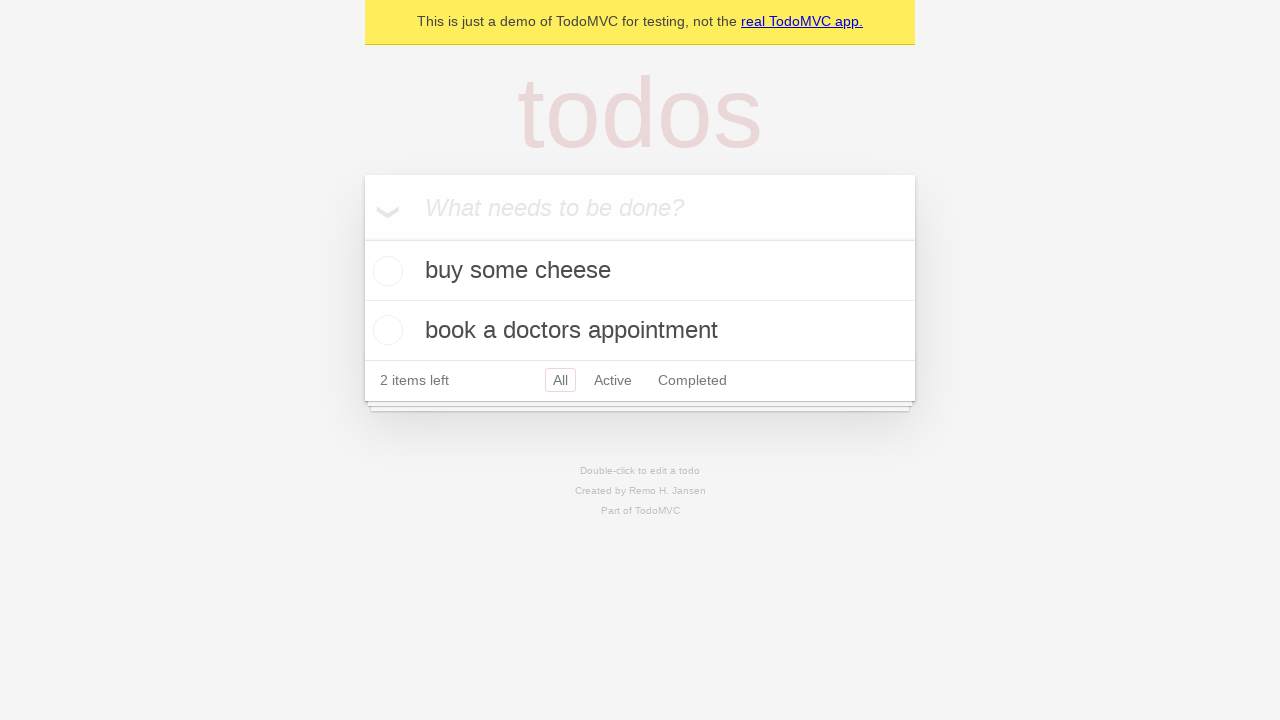

Verified that completed item was removed, leaving 2 items in the list
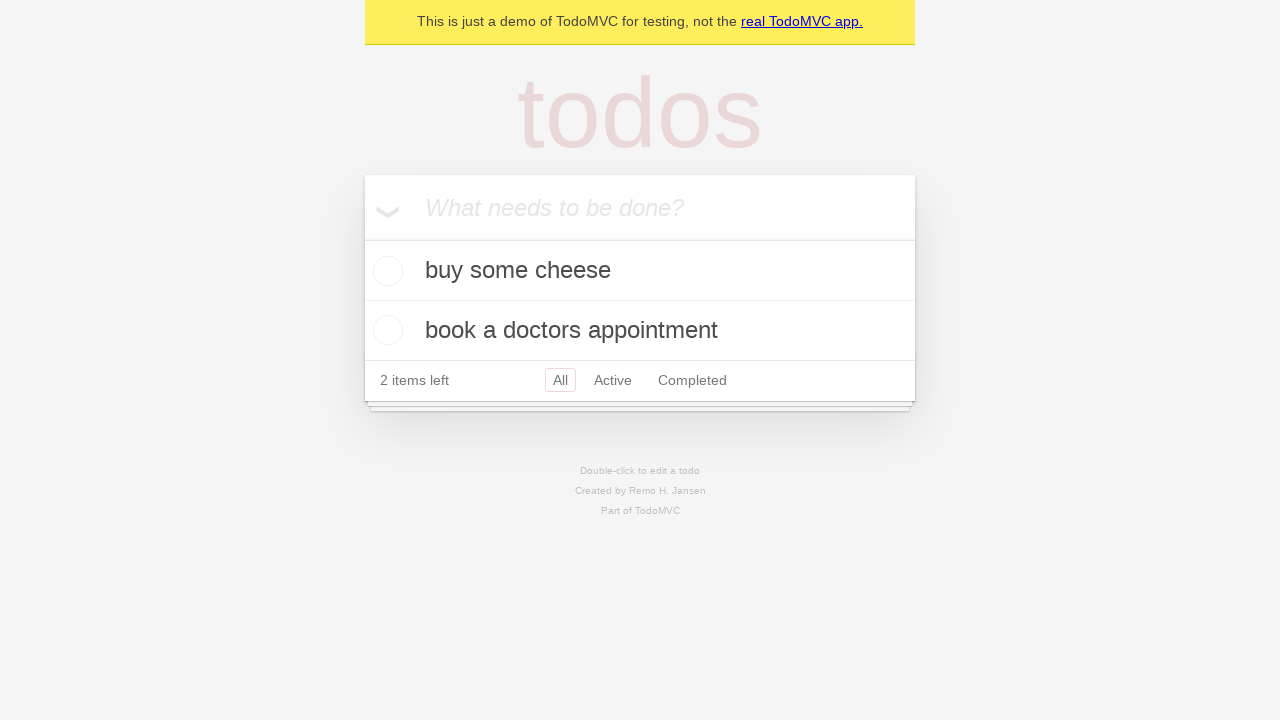

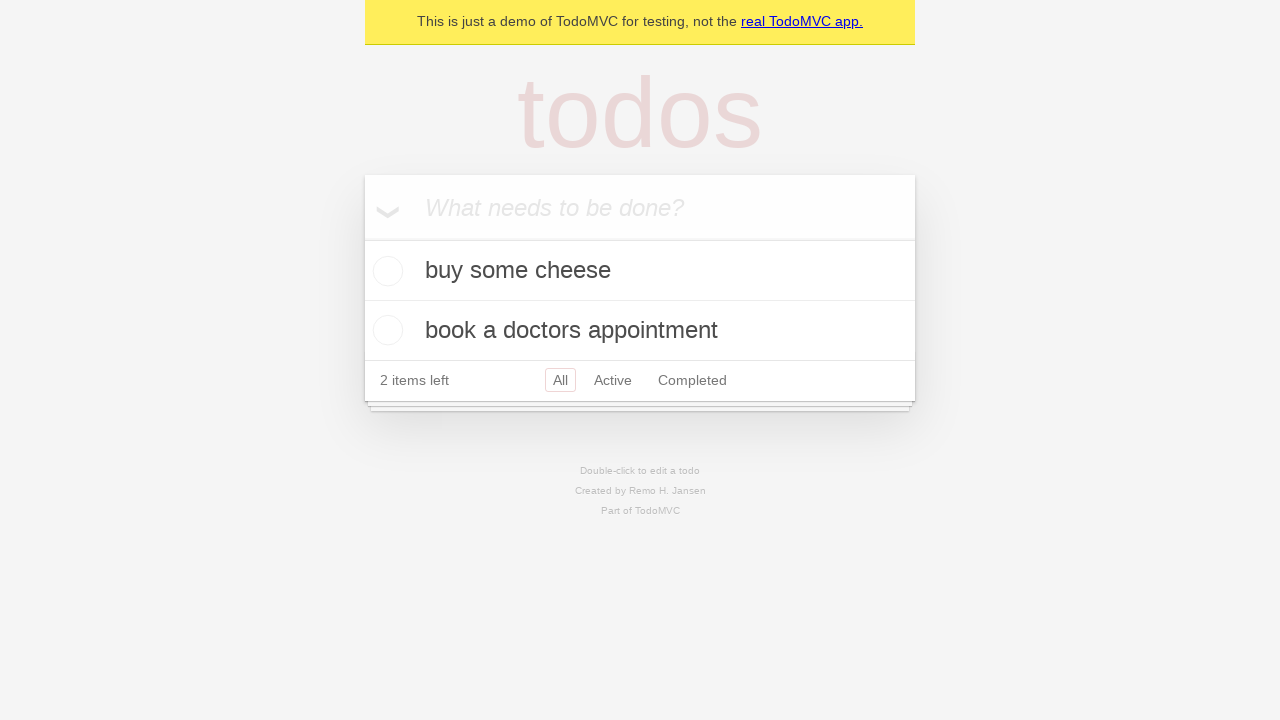